Tests drag and drop functionality using click-and-hold with offset-based movement to move an element

Starting URL: https://jqueryui.com/droppable/

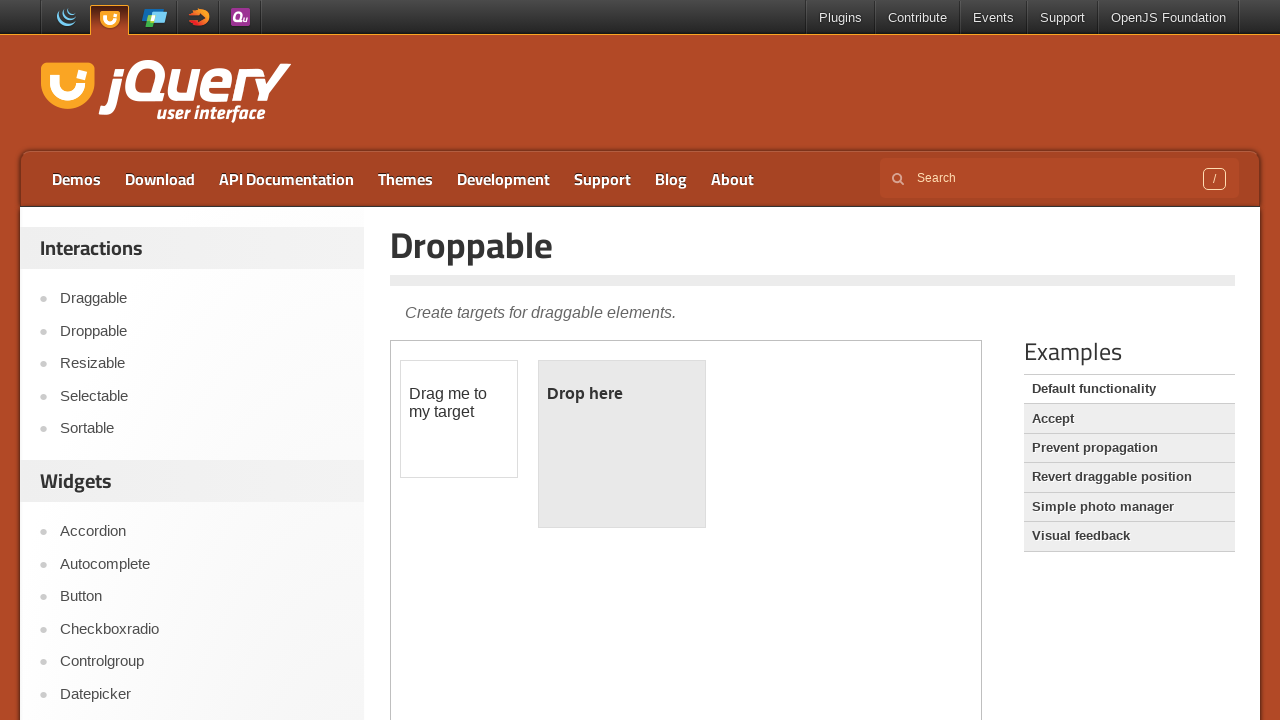

Located iframe containing draggable elements
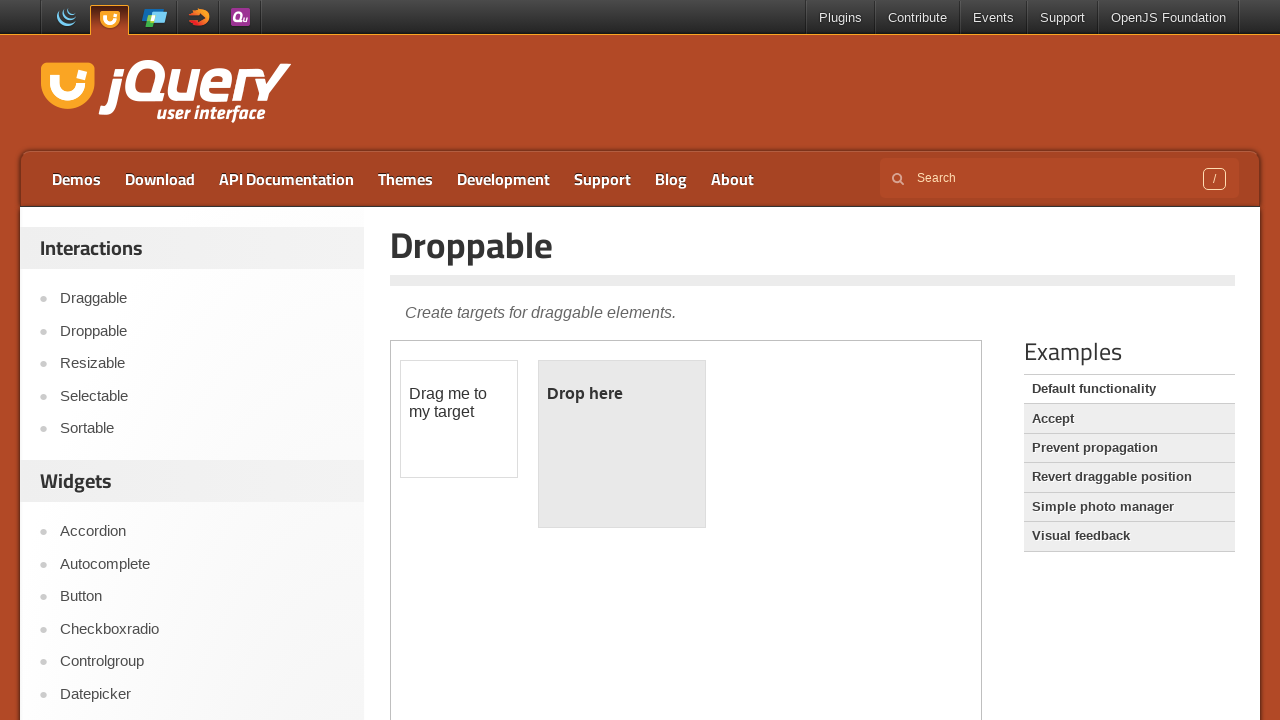

Located draggable element with ID 'draggable'
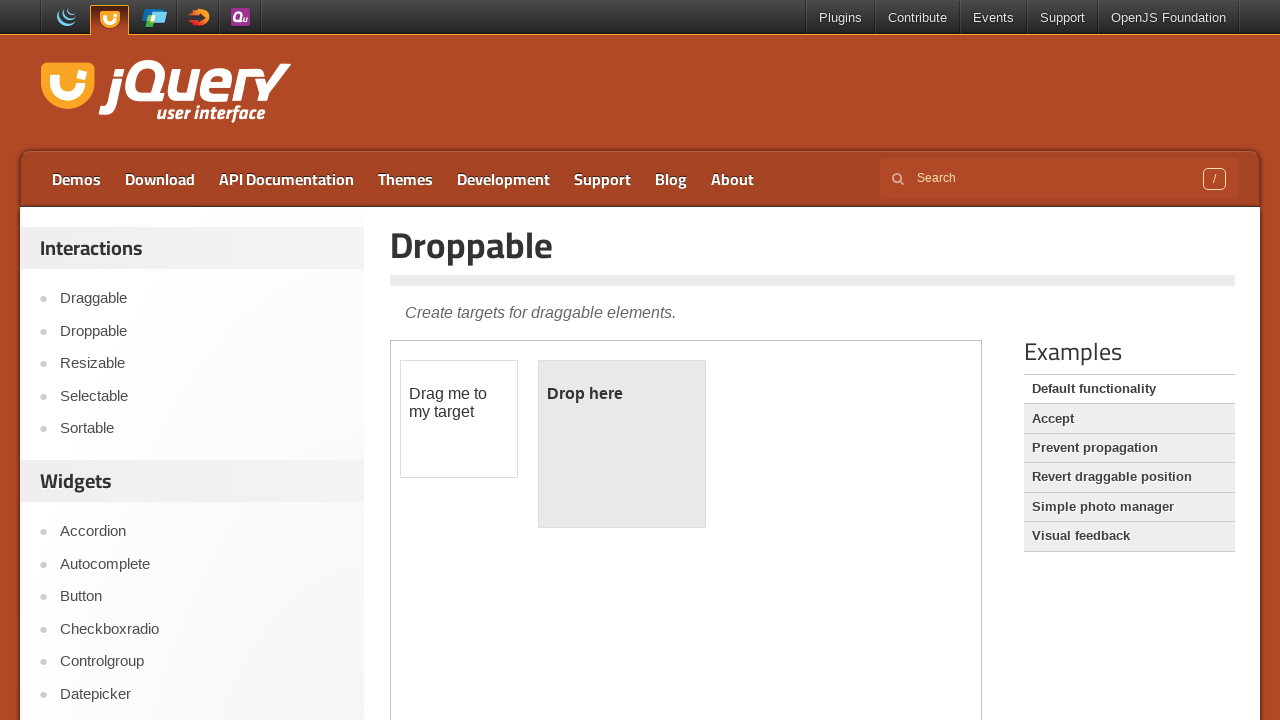

Retrieved bounding box of draggable element
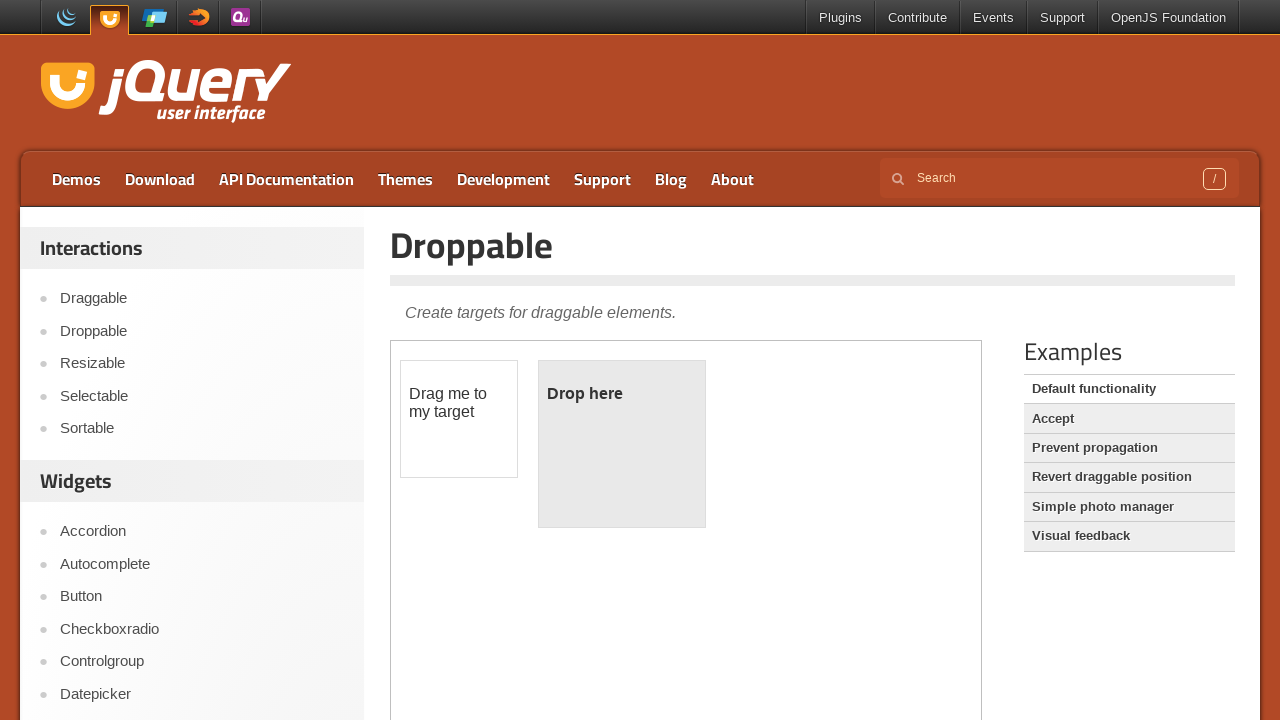

Moved mouse to center of draggable element at (459, 419)
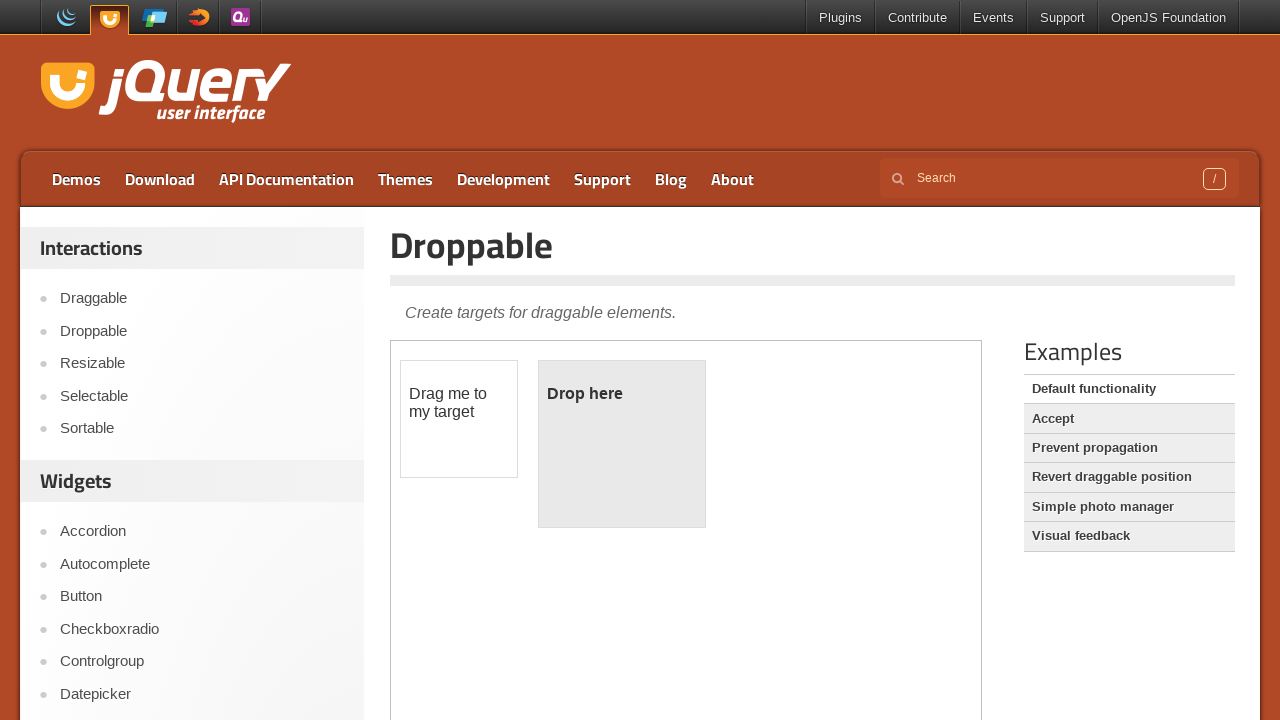

Pressed mouse button down to initiate drag at (459, 419)
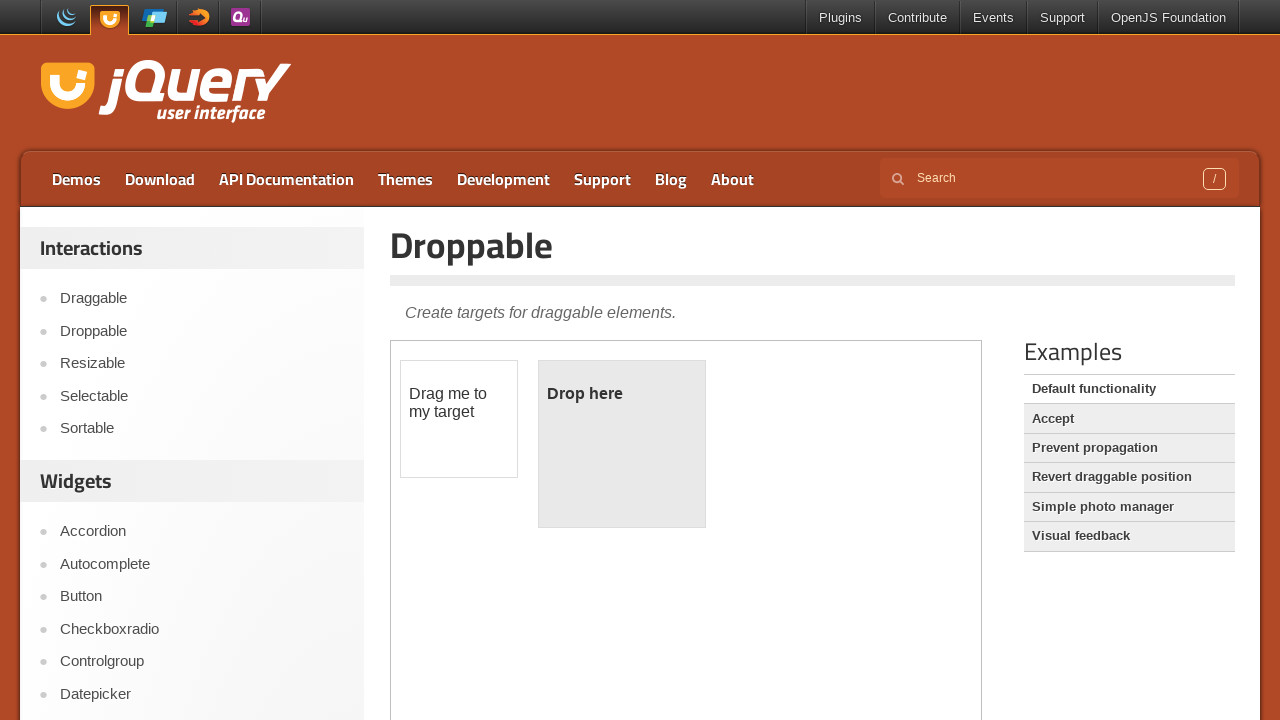

Moved mouse to drop target with offset (185, 48) at (644, 467)
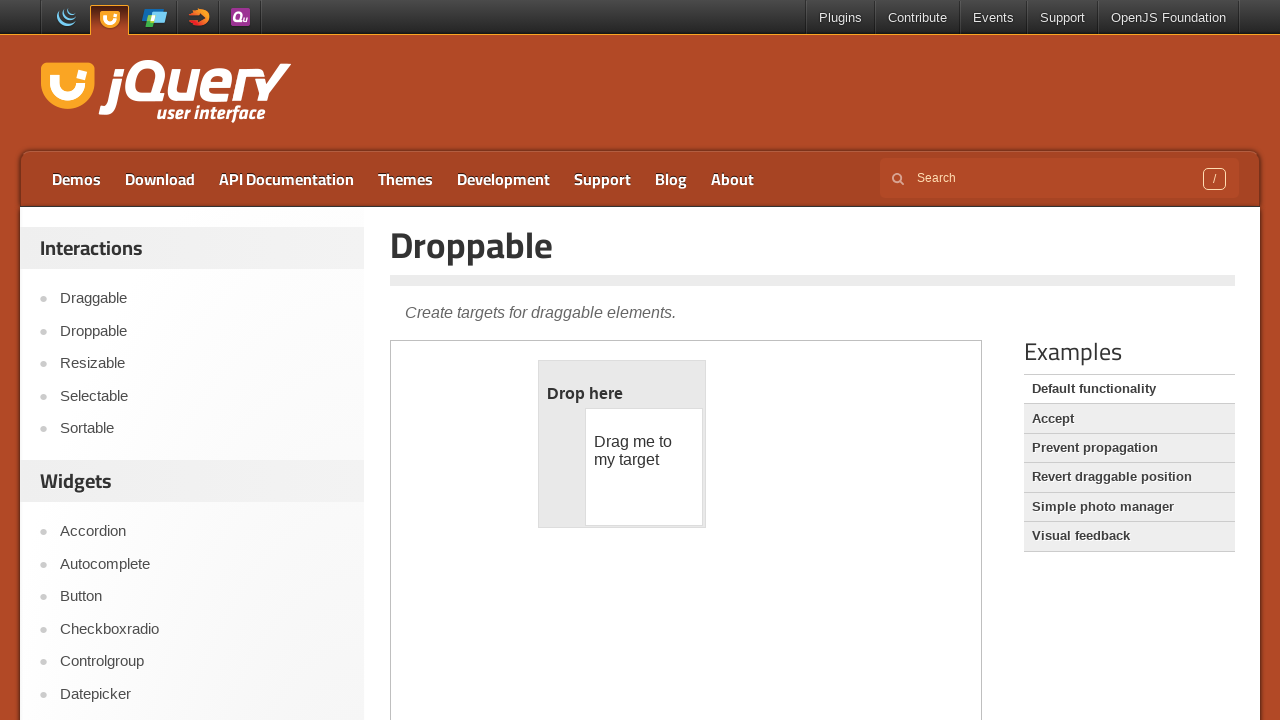

Released mouse button to complete drag and drop at (644, 467)
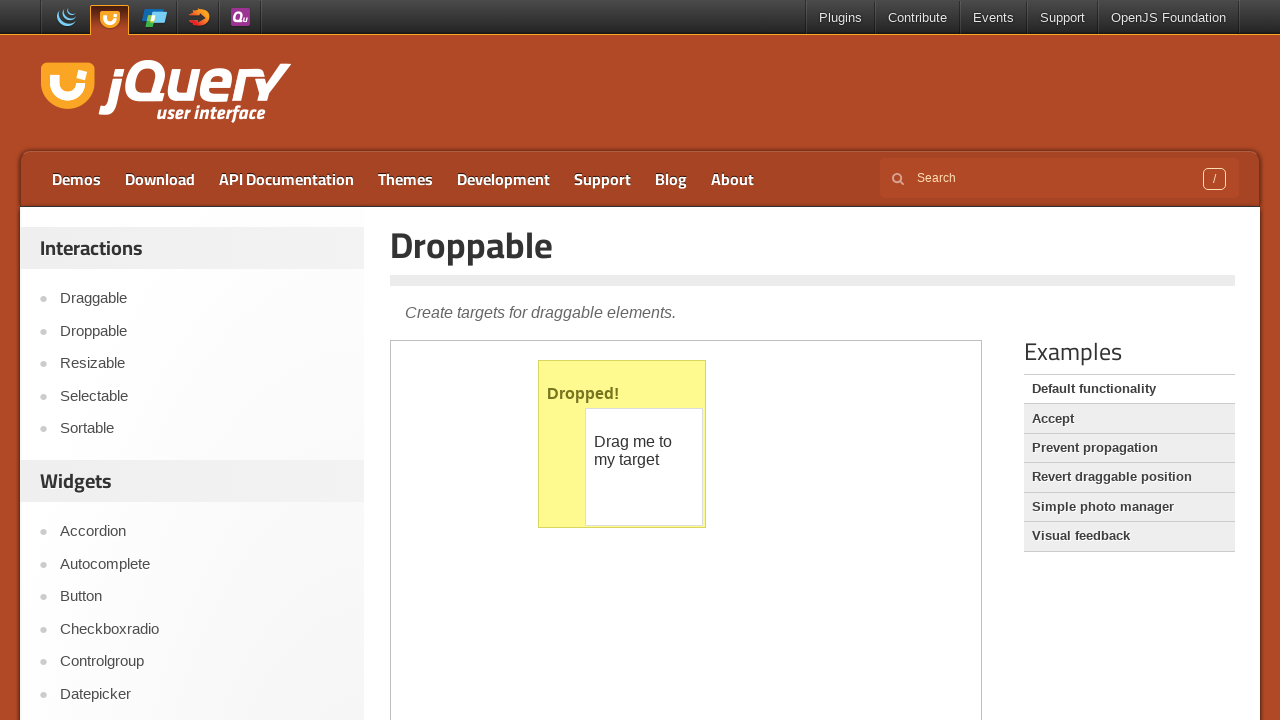

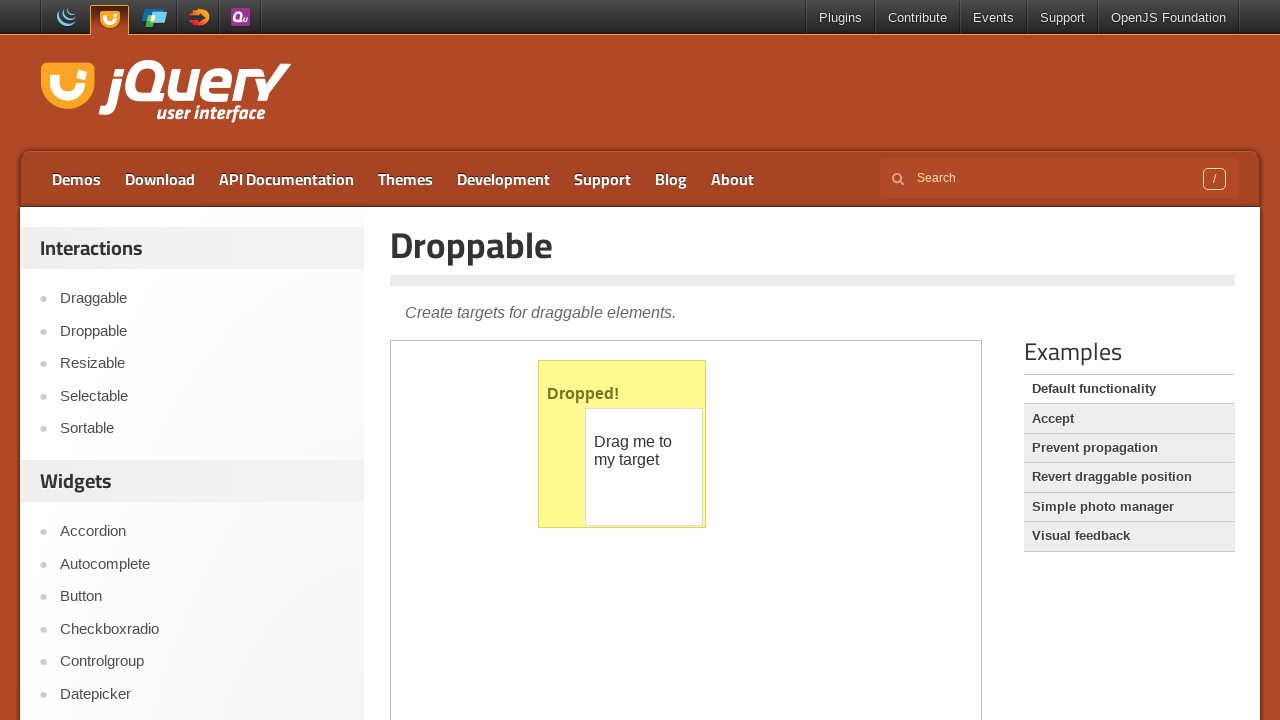